Tests the Progress Bar widget on DemoQA by navigating to the Widgets section, clicking on Progress Bar, and starting the progress bar animation.

Starting URL: https://demoqa.com/

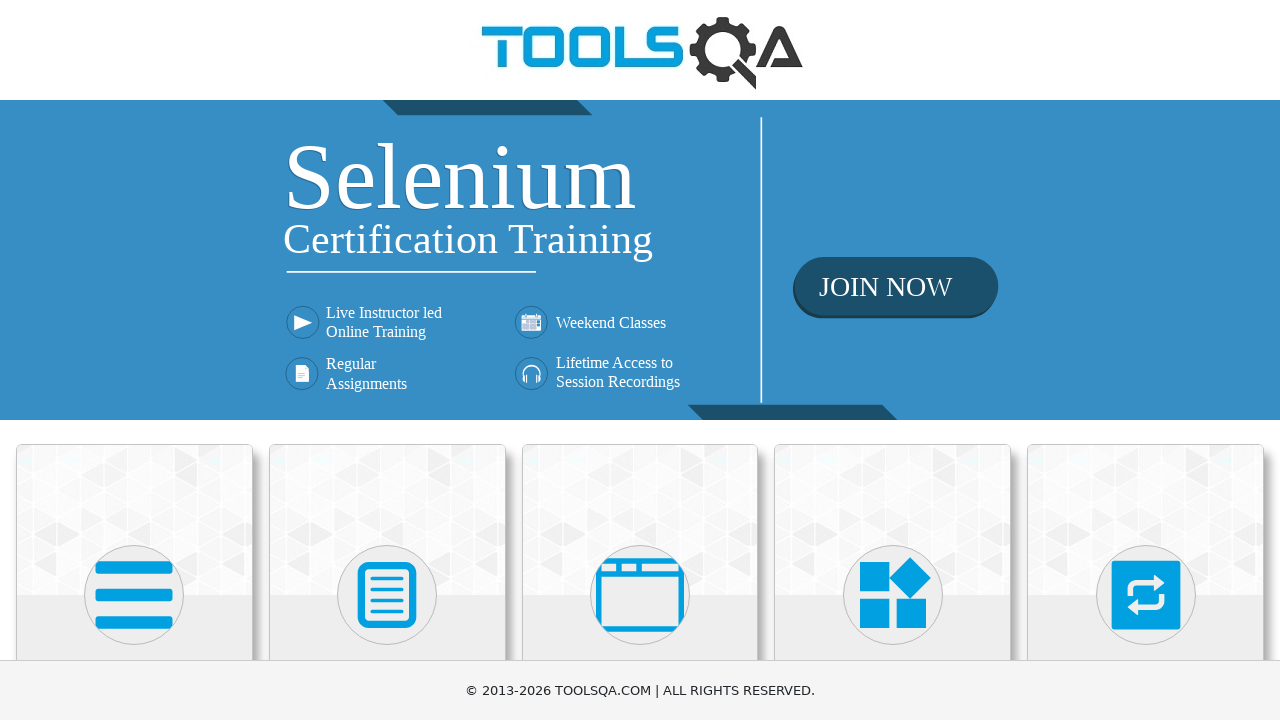

Clicked on Widgets category in the main menu at (893, 360) on text=Widgets
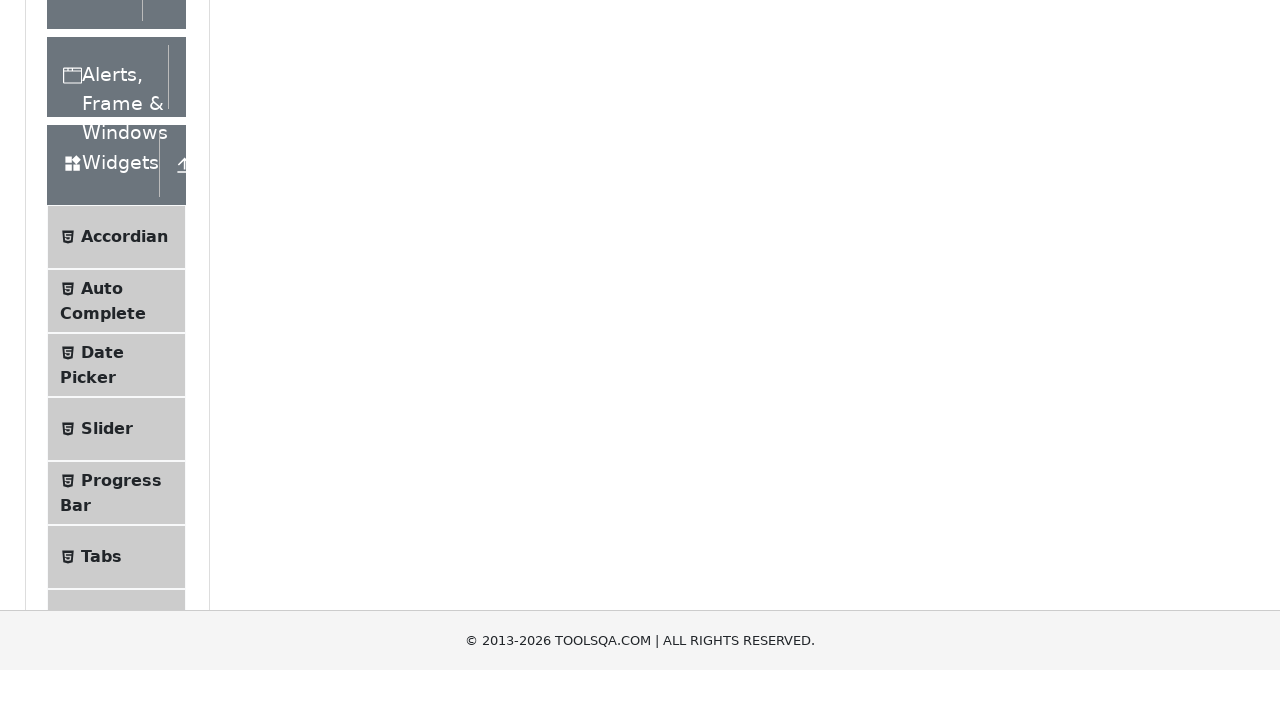

Widgets menu expanded and Progress Bar option is visible
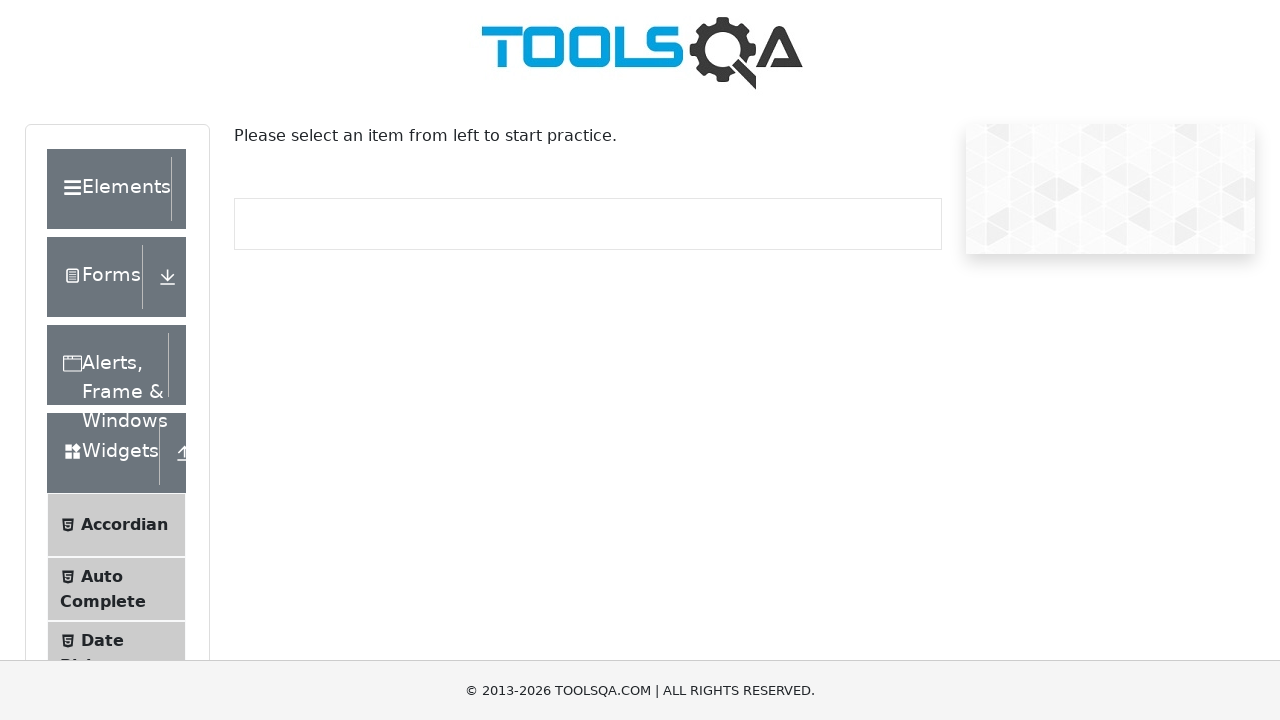

Clicked on Progress Bar option at (121, 348) on text=Progress Bar
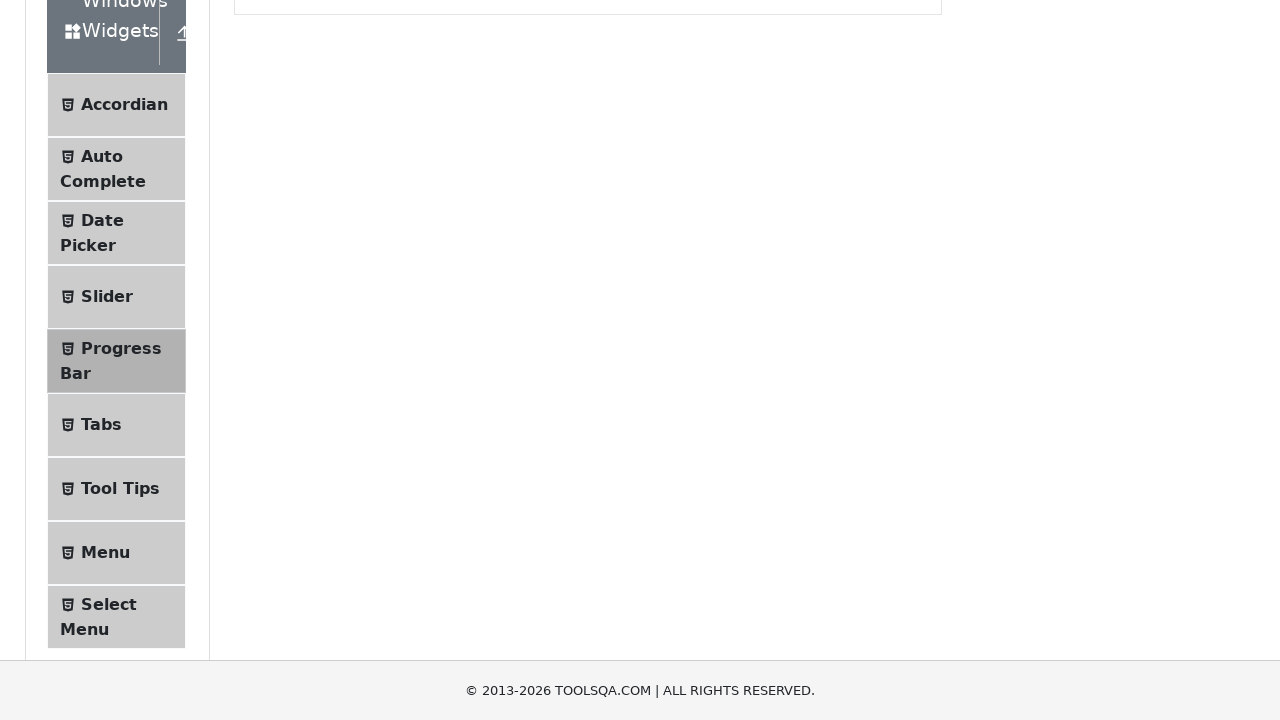

Progress Bar page loaded with Start button visible
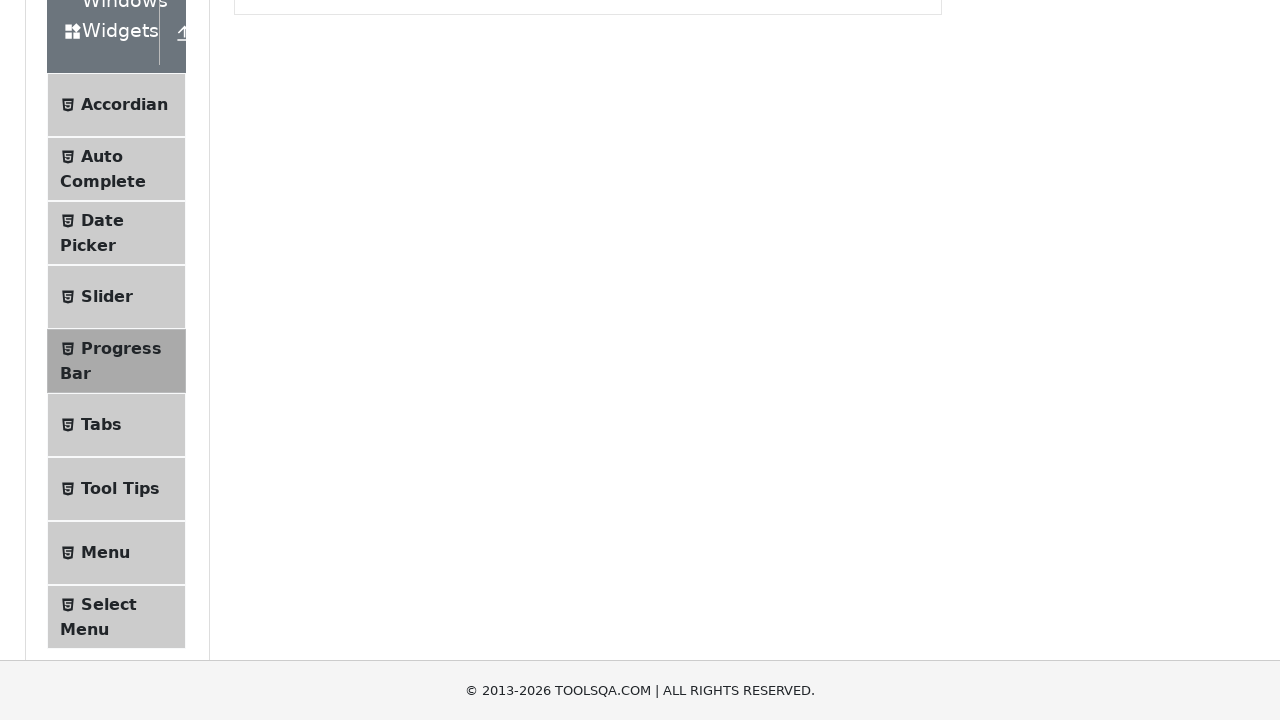

Clicked the Start button to begin progress bar animation at (266, 314) on text=Start
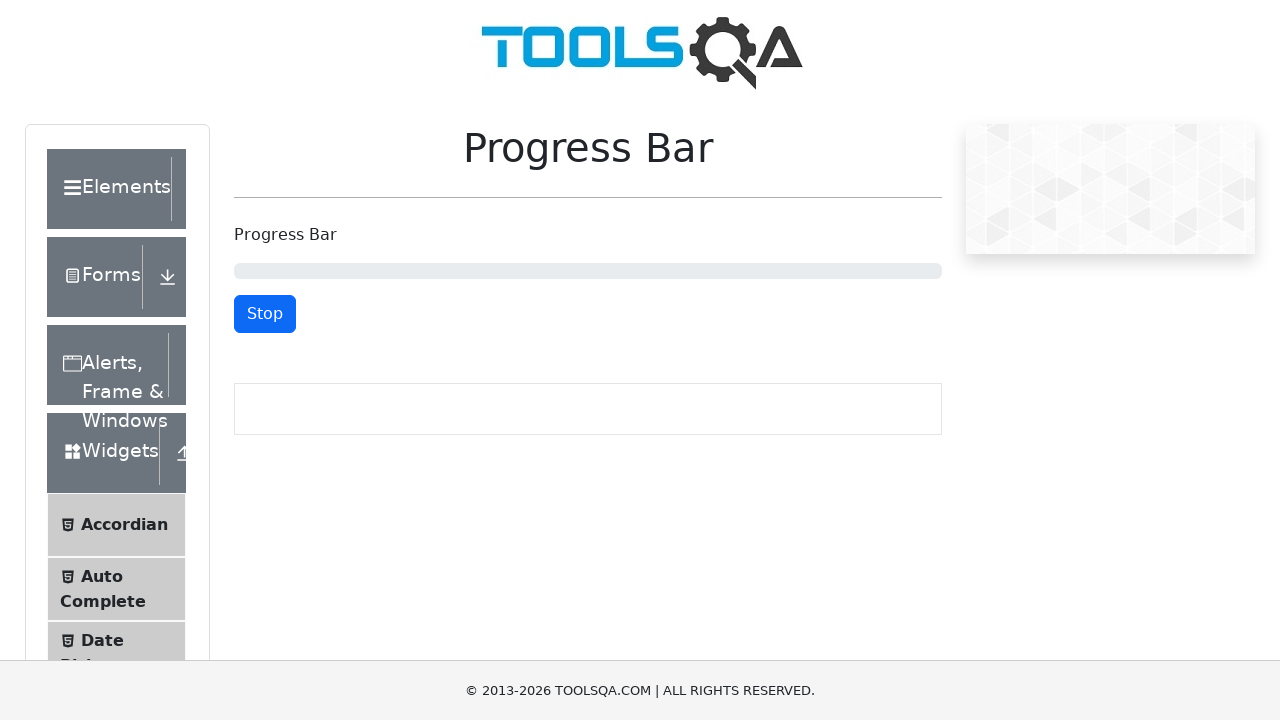

Waited 2 seconds for progress bar animation to show progress
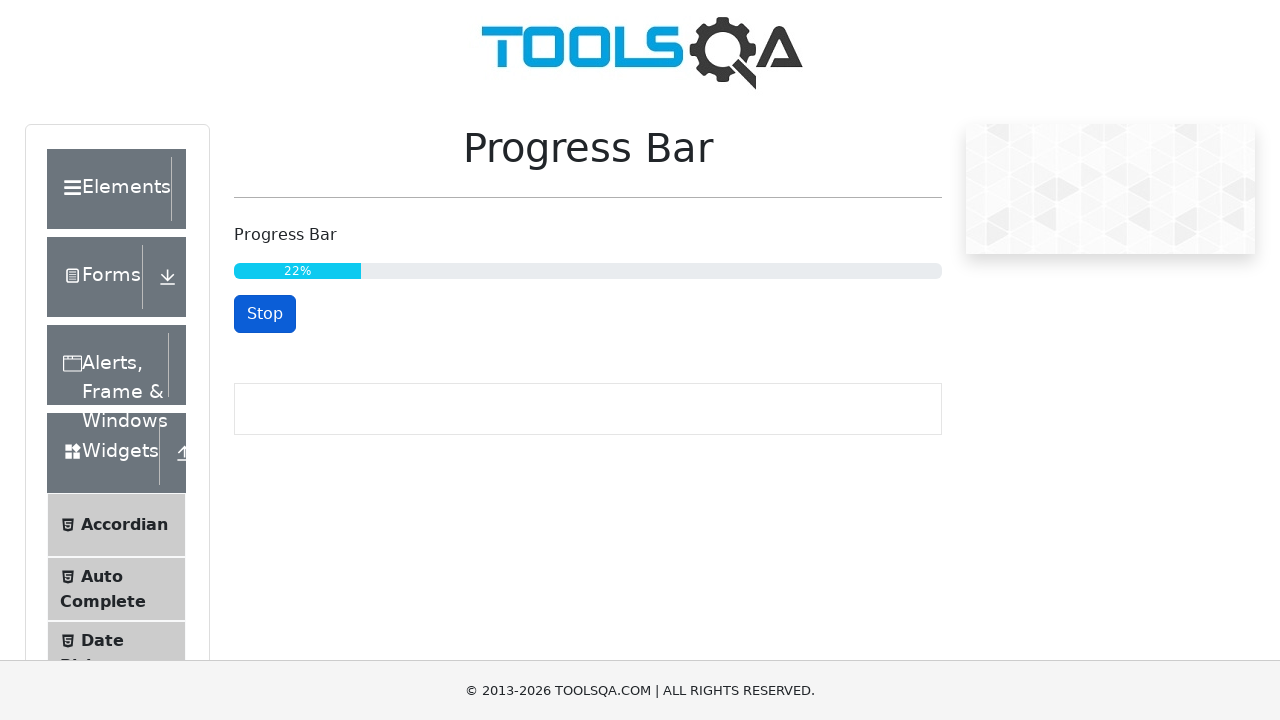

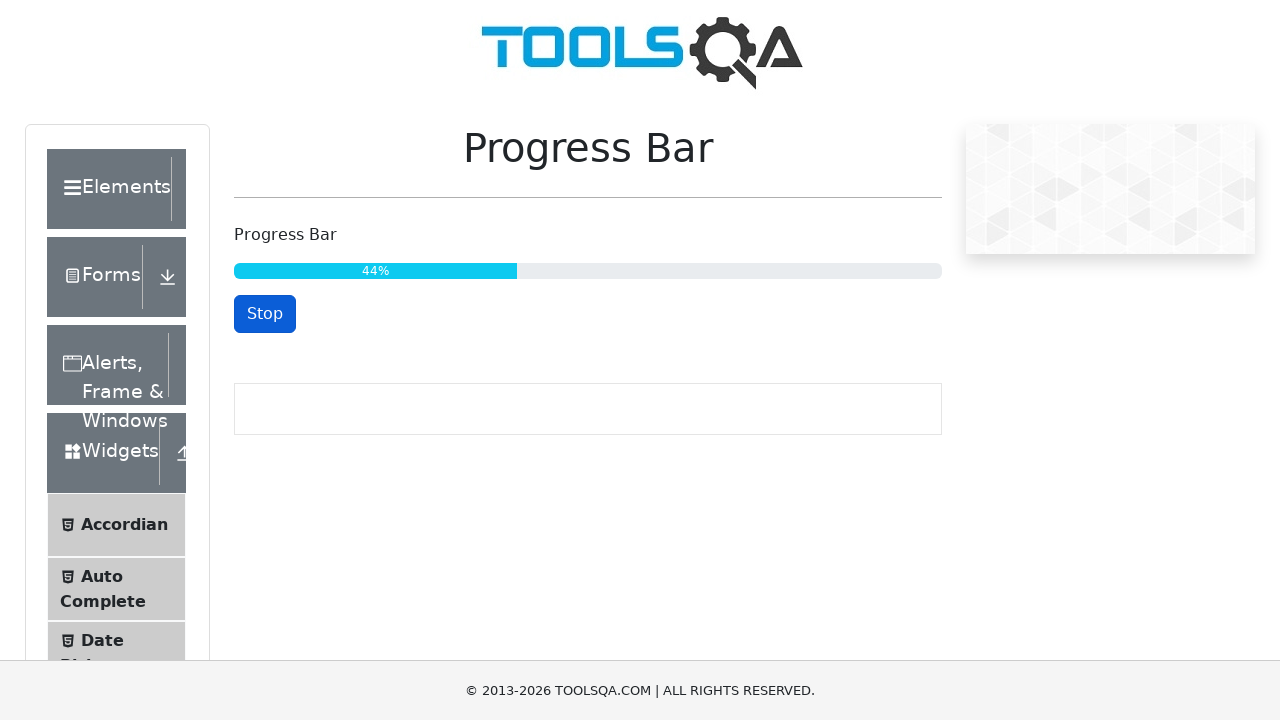